Tests data persistence by creating todos, checking one, and reloading the page

Starting URL: https://demo.playwright.dev/todomvc

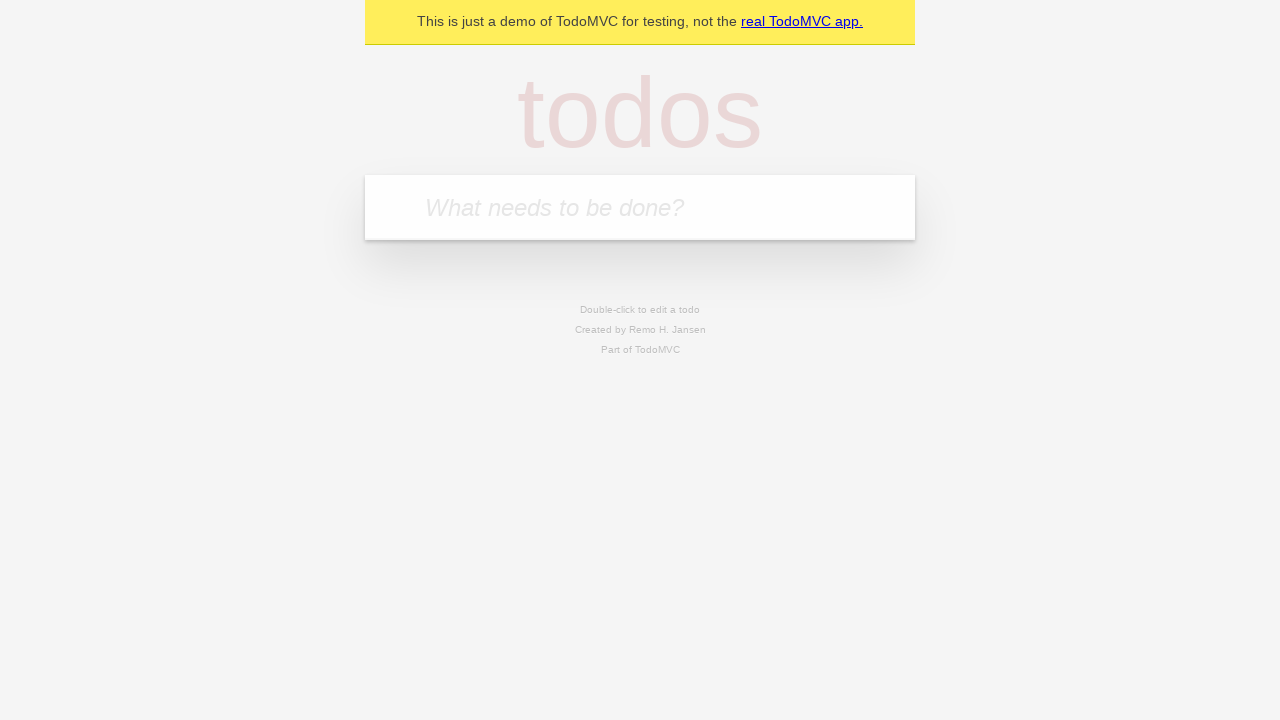

Located the todo input field
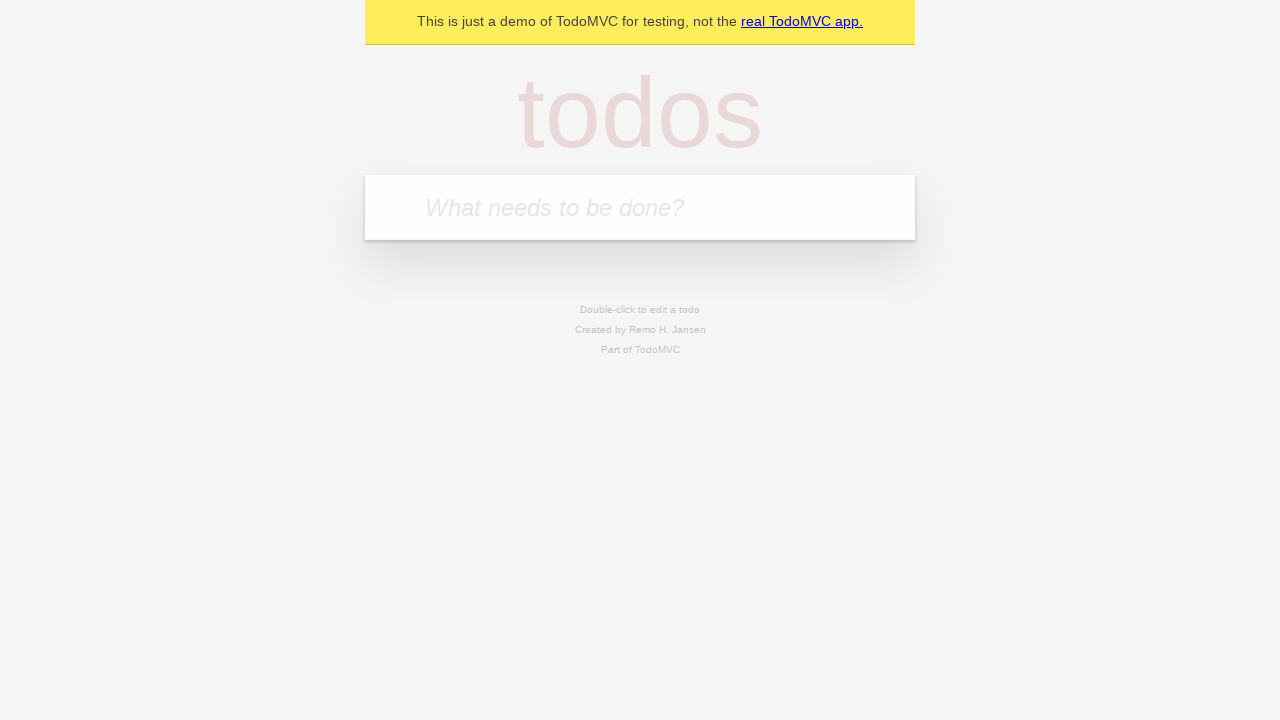

Filled first todo: 'buy some cheese' on internal:attr=[placeholder="What needs to be done?"i]
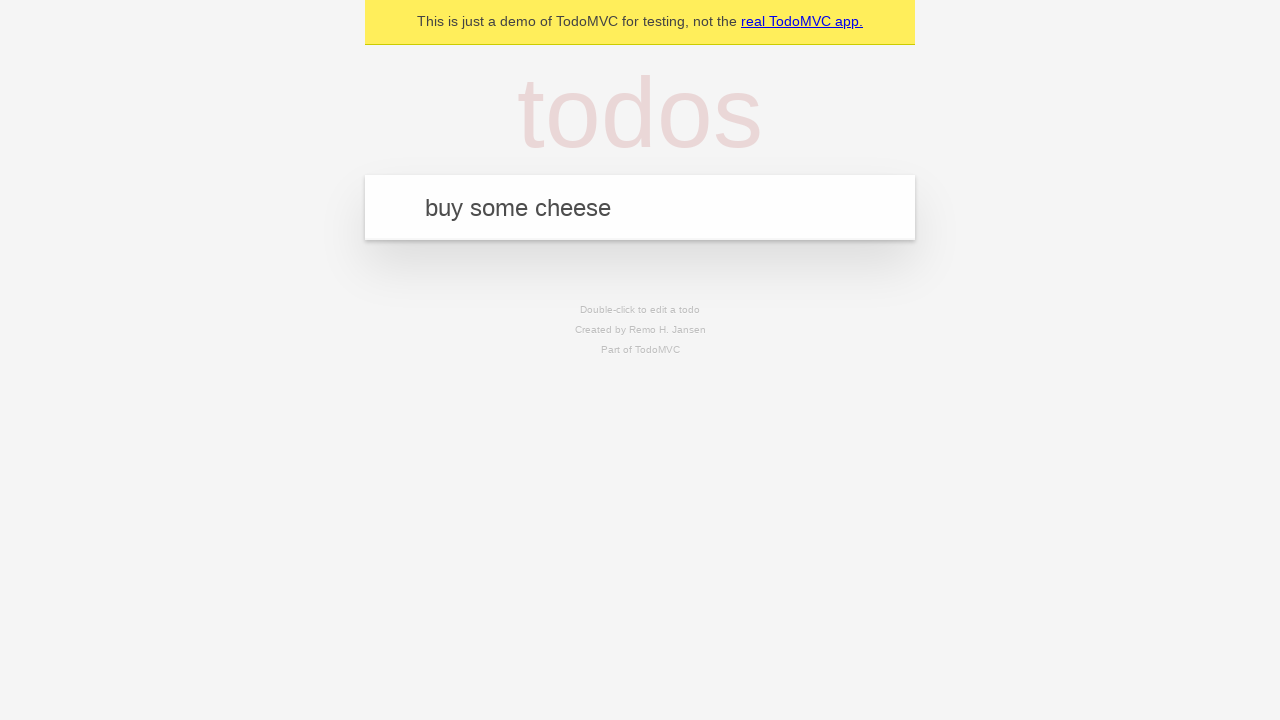

Pressed Enter to add first todo on internal:attr=[placeholder="What needs to be done?"i]
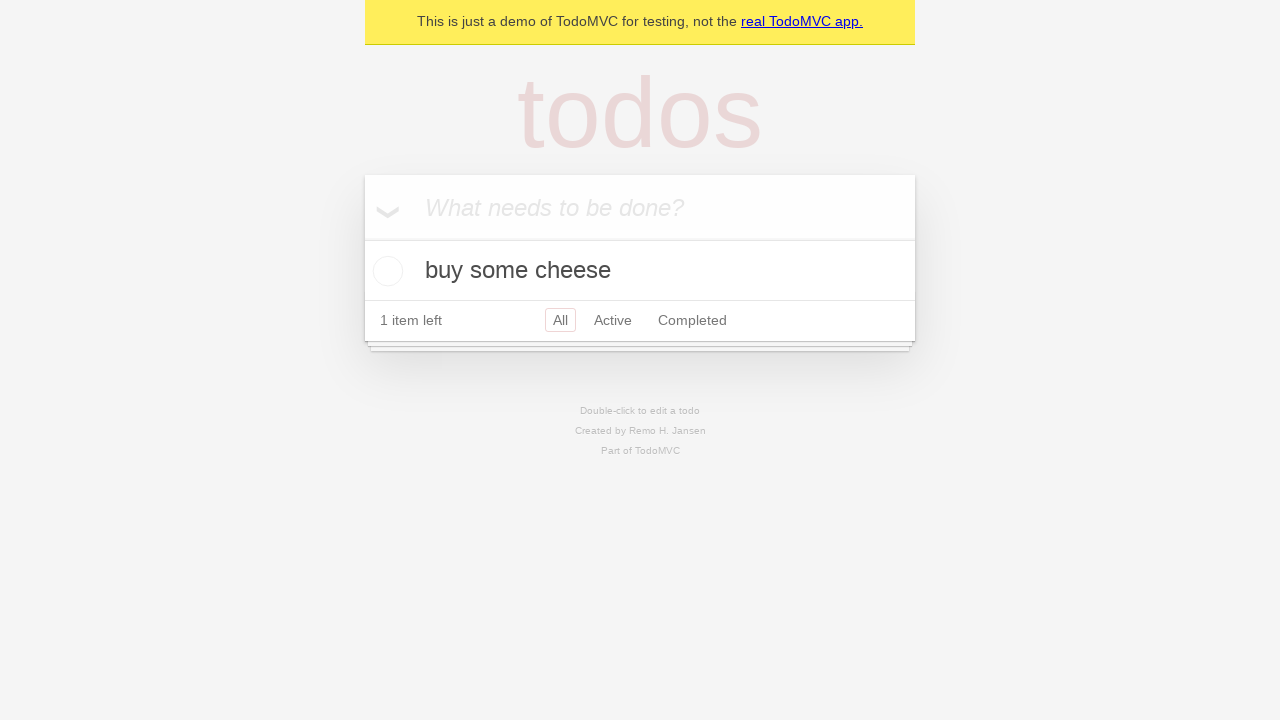

Filled second todo: 'feed the cat' on internal:attr=[placeholder="What needs to be done?"i]
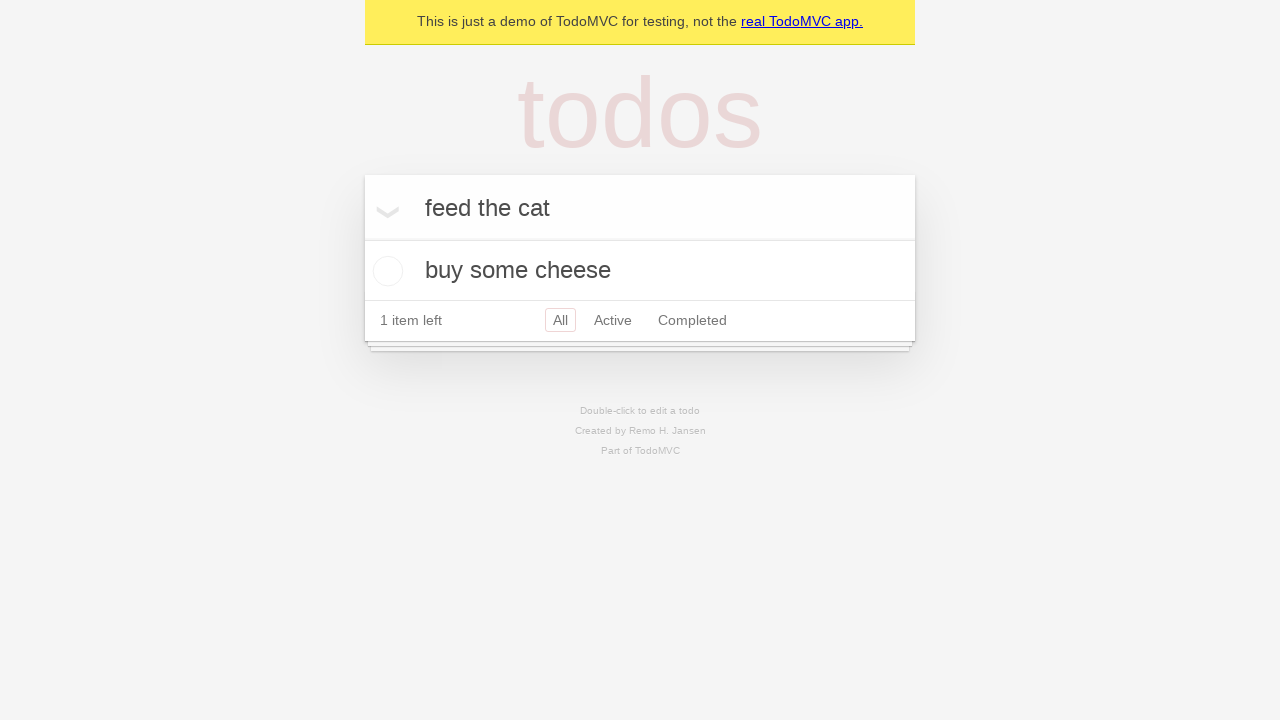

Pressed Enter to add second todo on internal:attr=[placeholder="What needs to be done?"i]
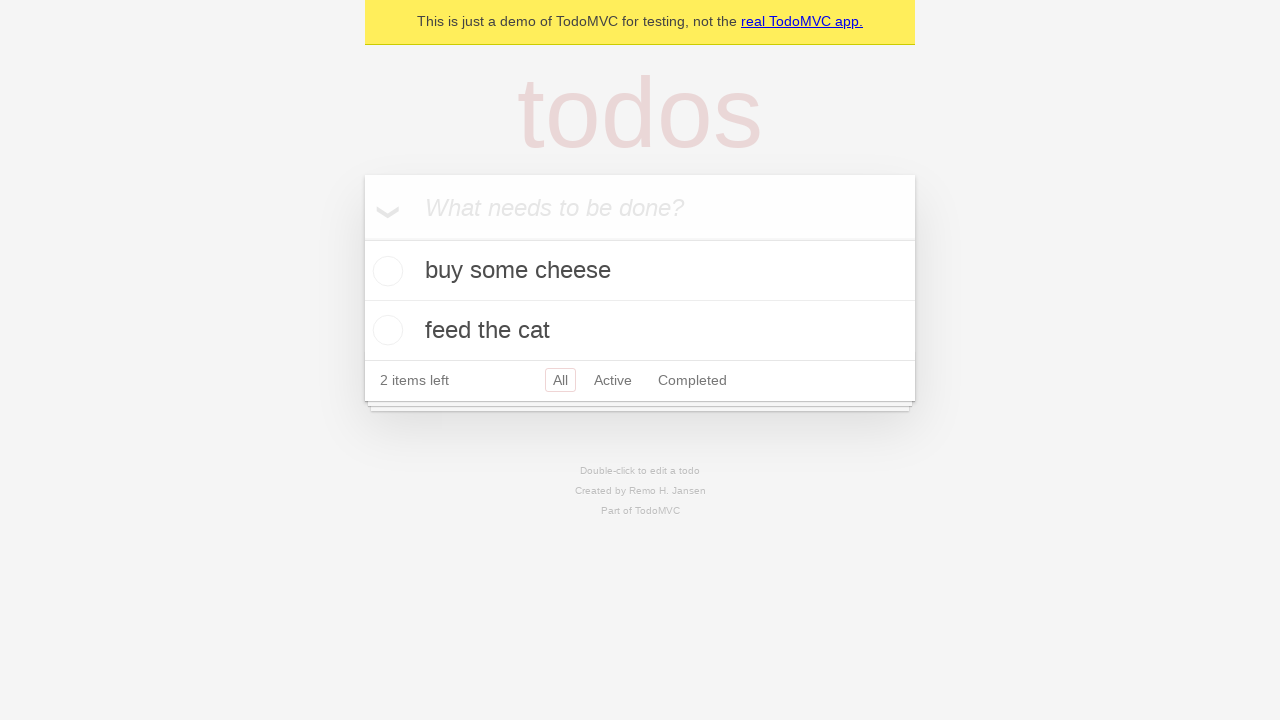

Waited for second todo item to be visible
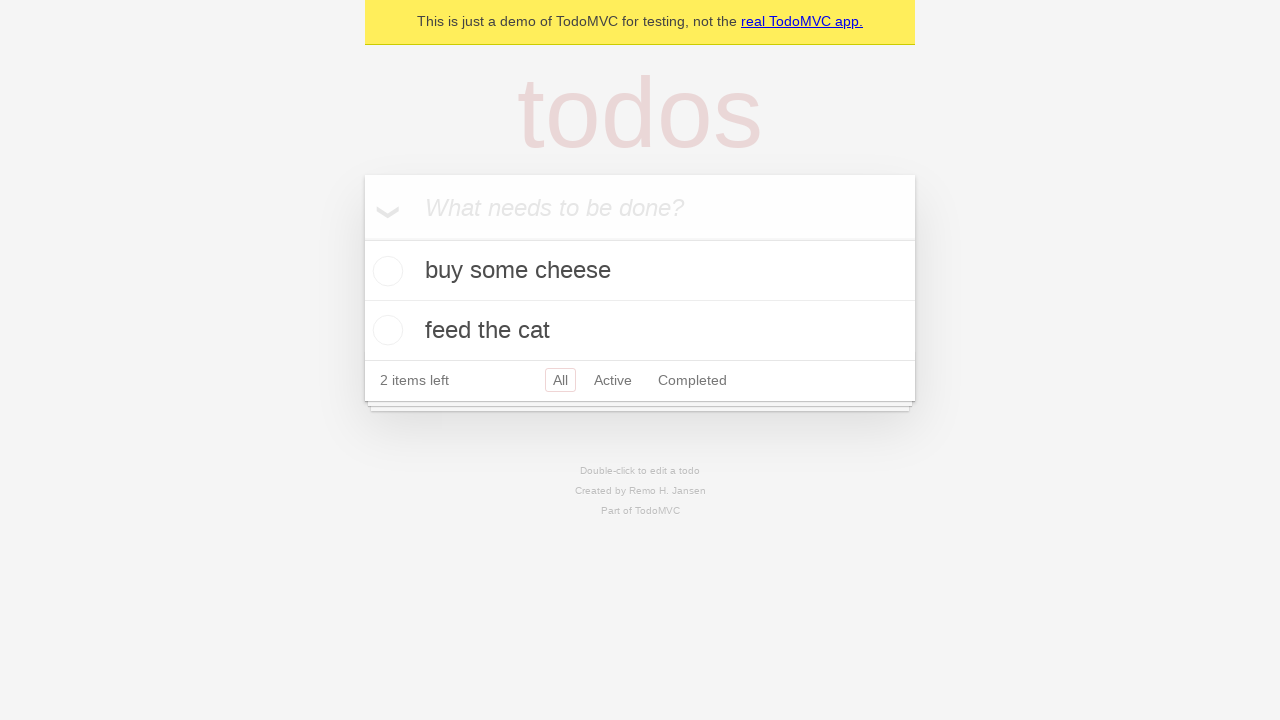

Located all todo items
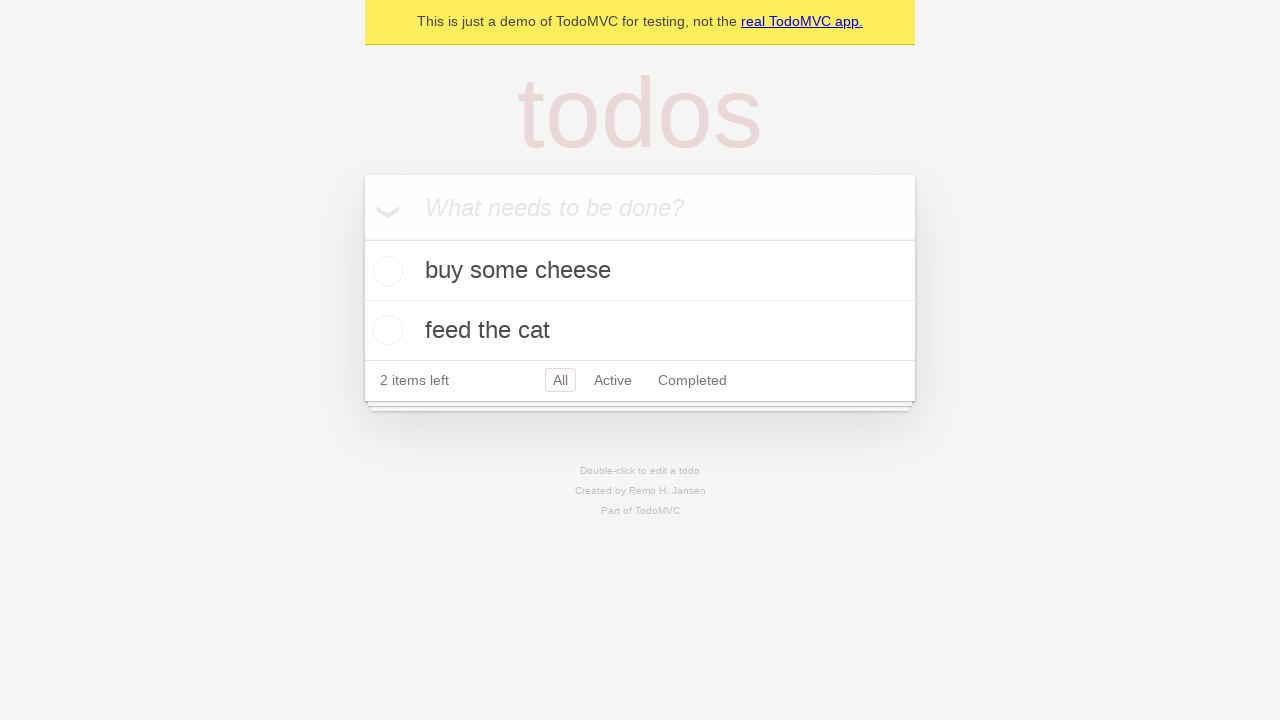

Located checkbox for first todo
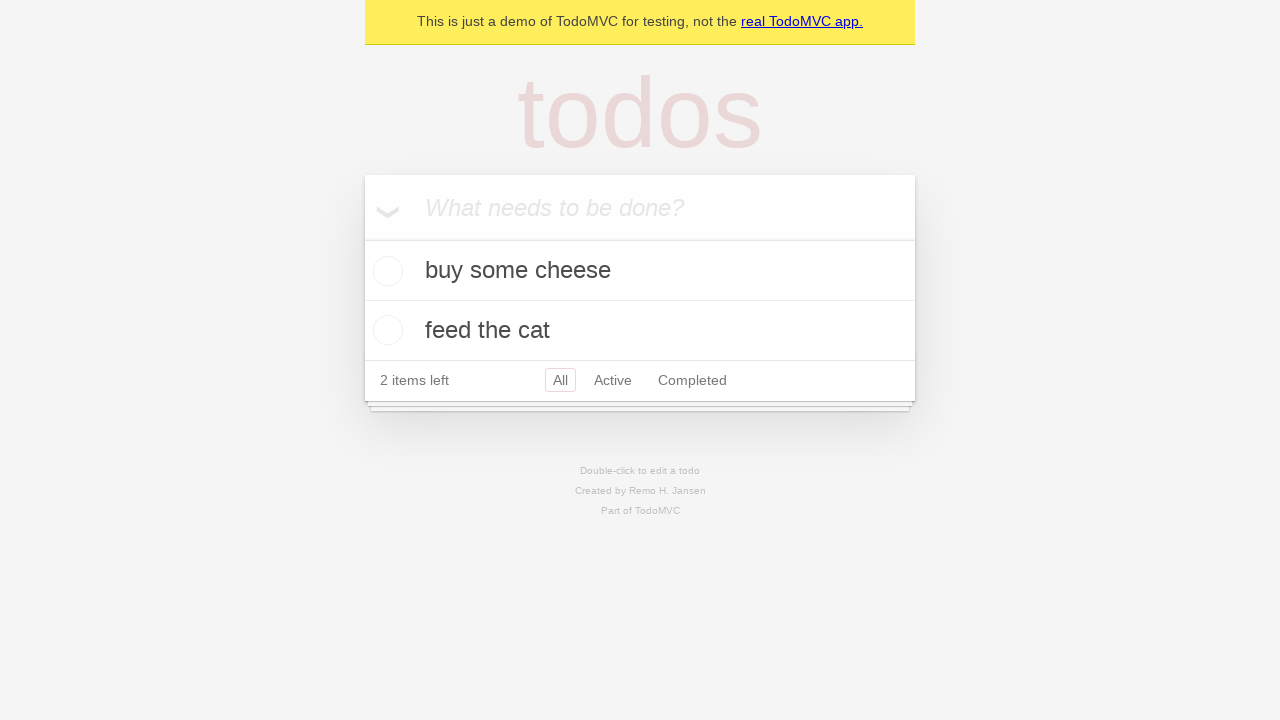

Checked the first todo item at (385, 271) on internal:testid=[data-testid="todo-item"s] >> nth=0 >> internal:role=checkbox
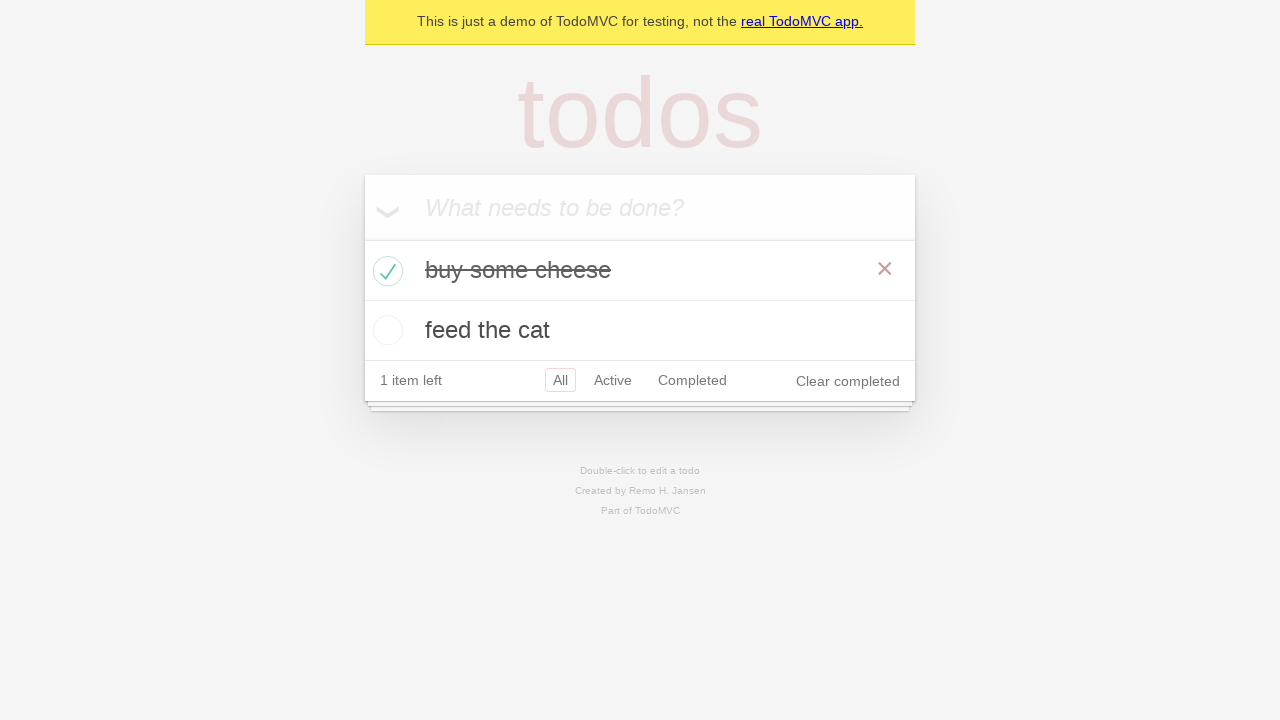

Reloaded the page to test data persistence
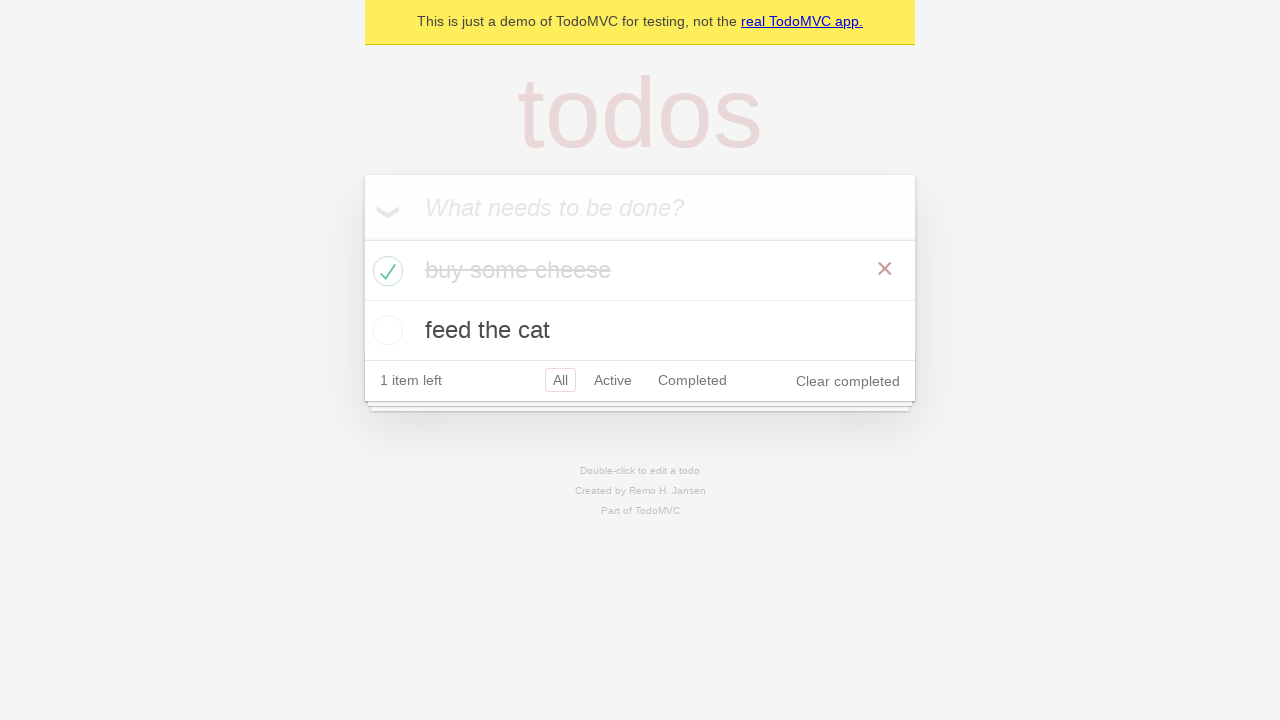

Waited for todo items to load after page reload
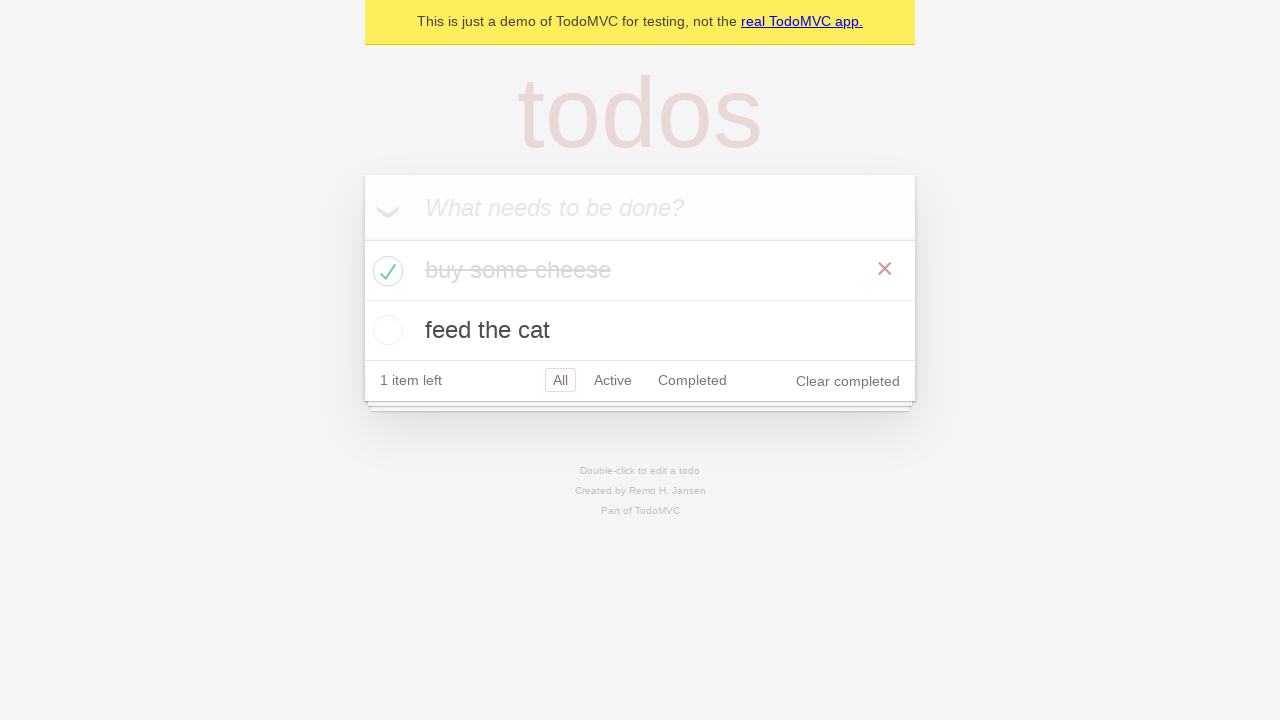

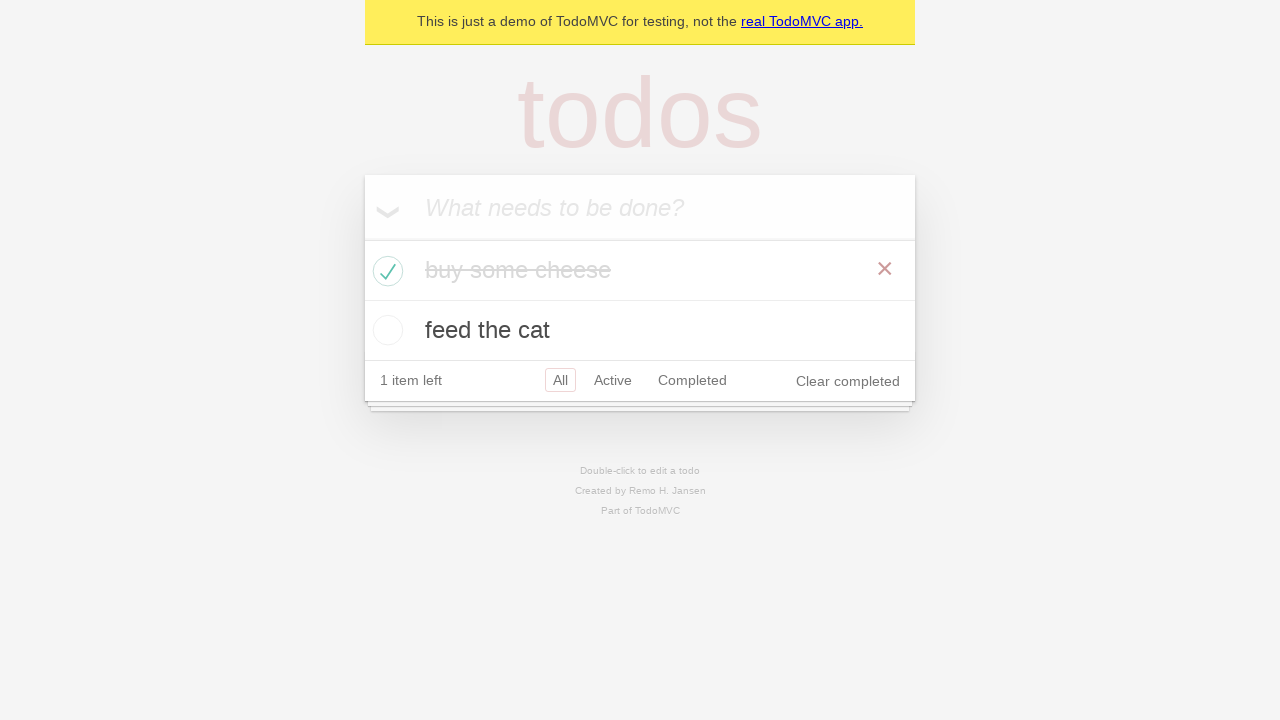